Navigates to a practice automation page and interacts with a data table by counting rows, columns, and extracting specific row data

Starting URL: https://rahulshettyacademy.com/AutomationPractice/

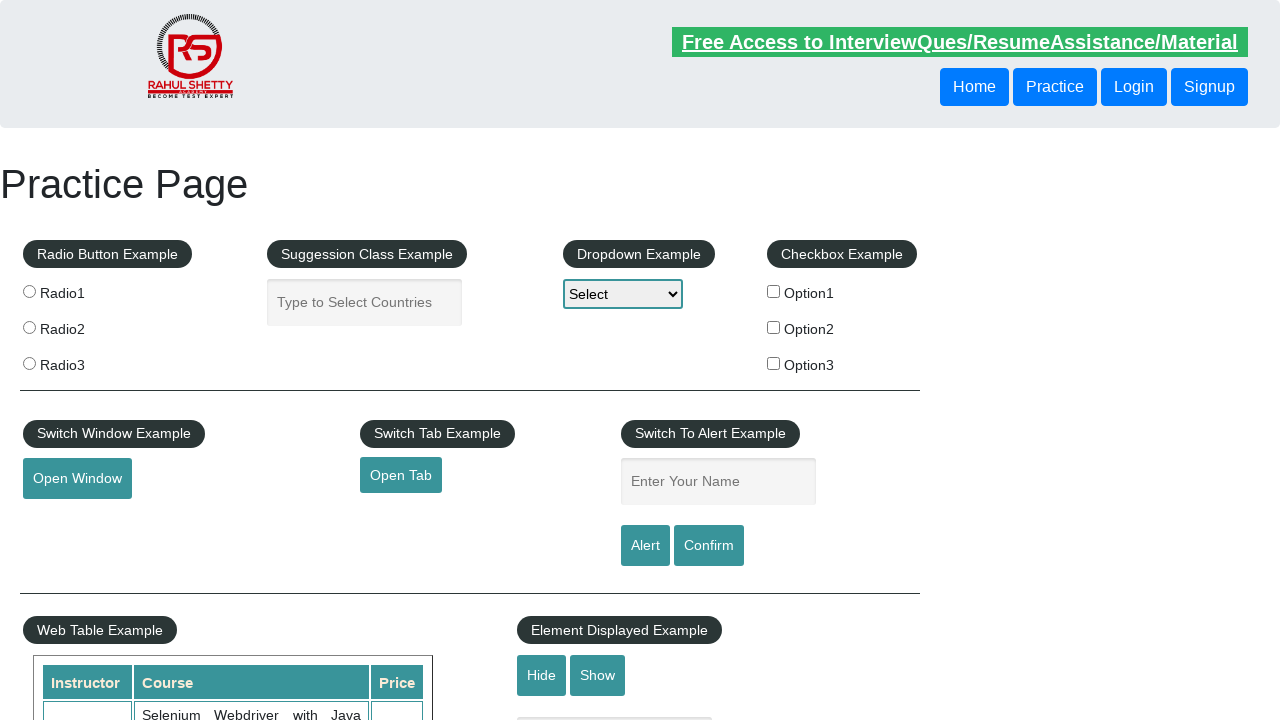

Waited for data table to be visible
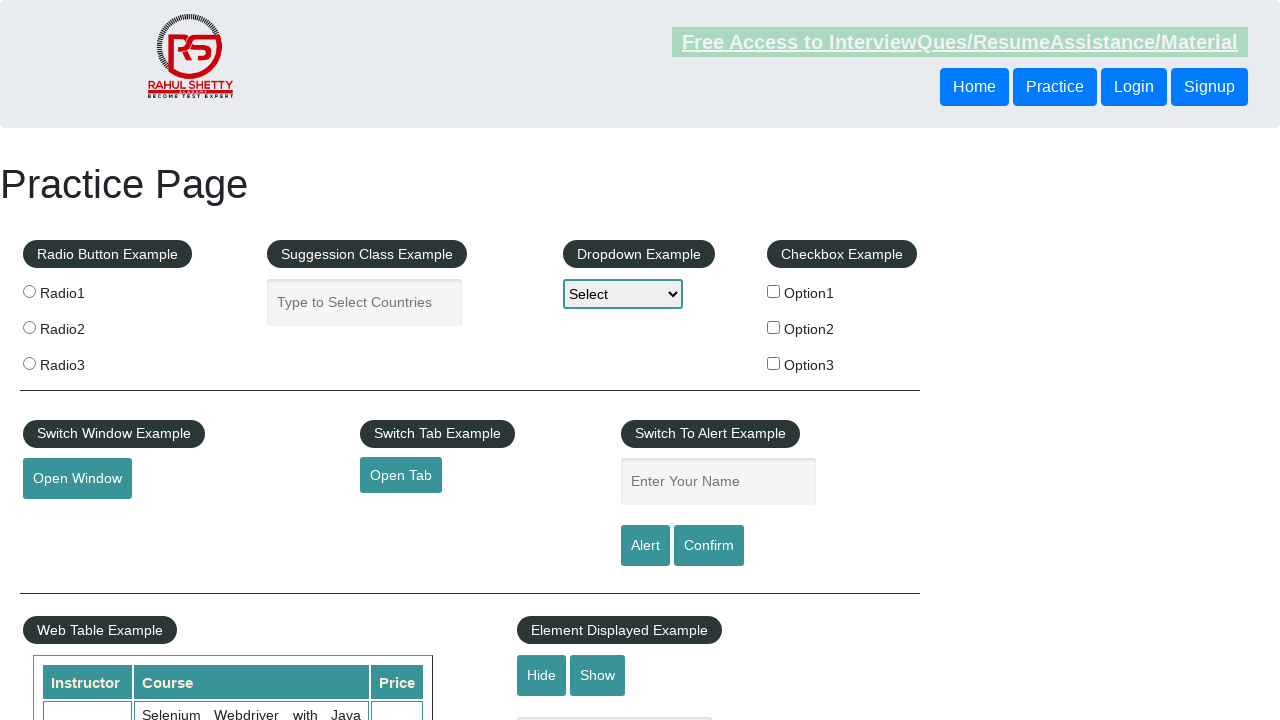

Counted total rows in table: 11
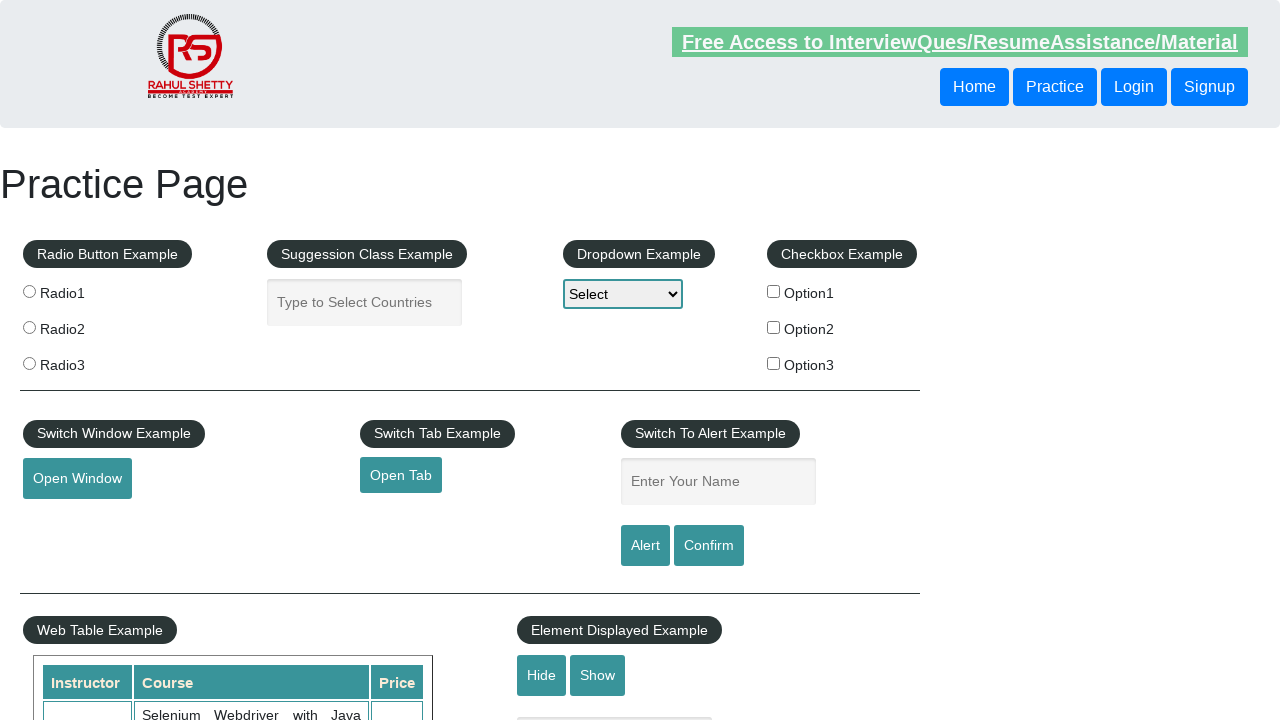

Counted total columns in table: 3
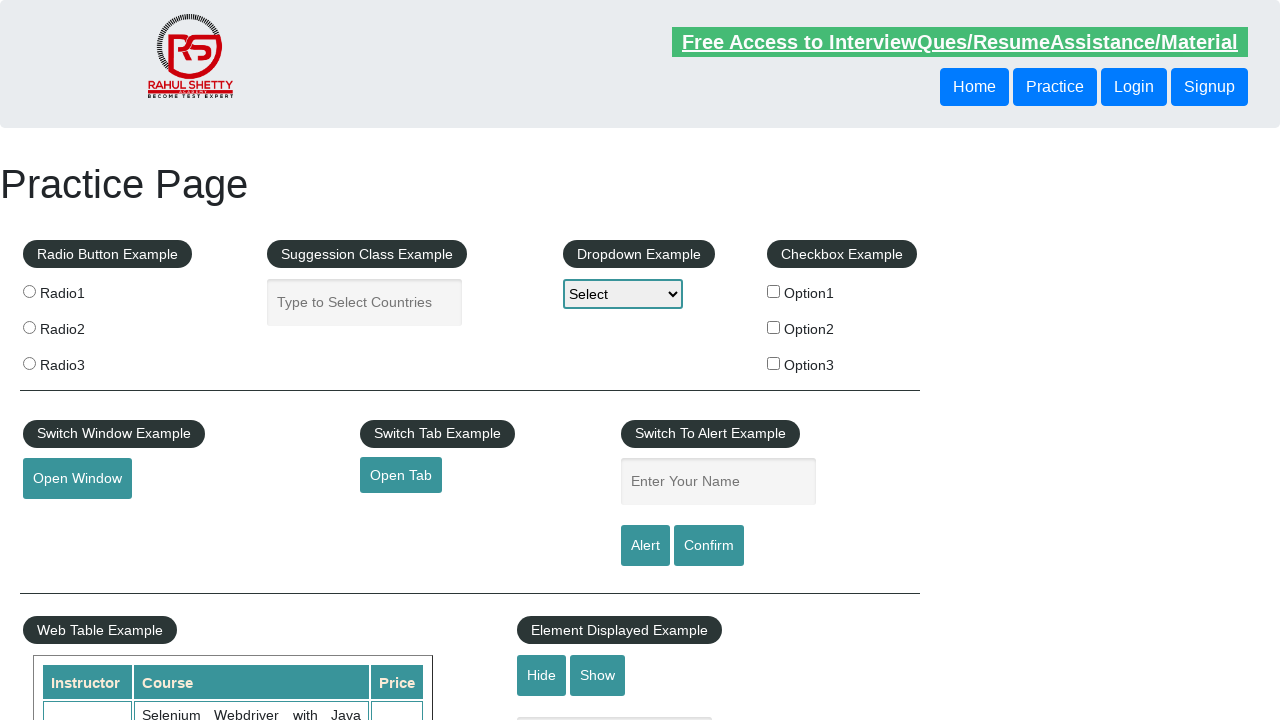

Located second row data with 3 columns
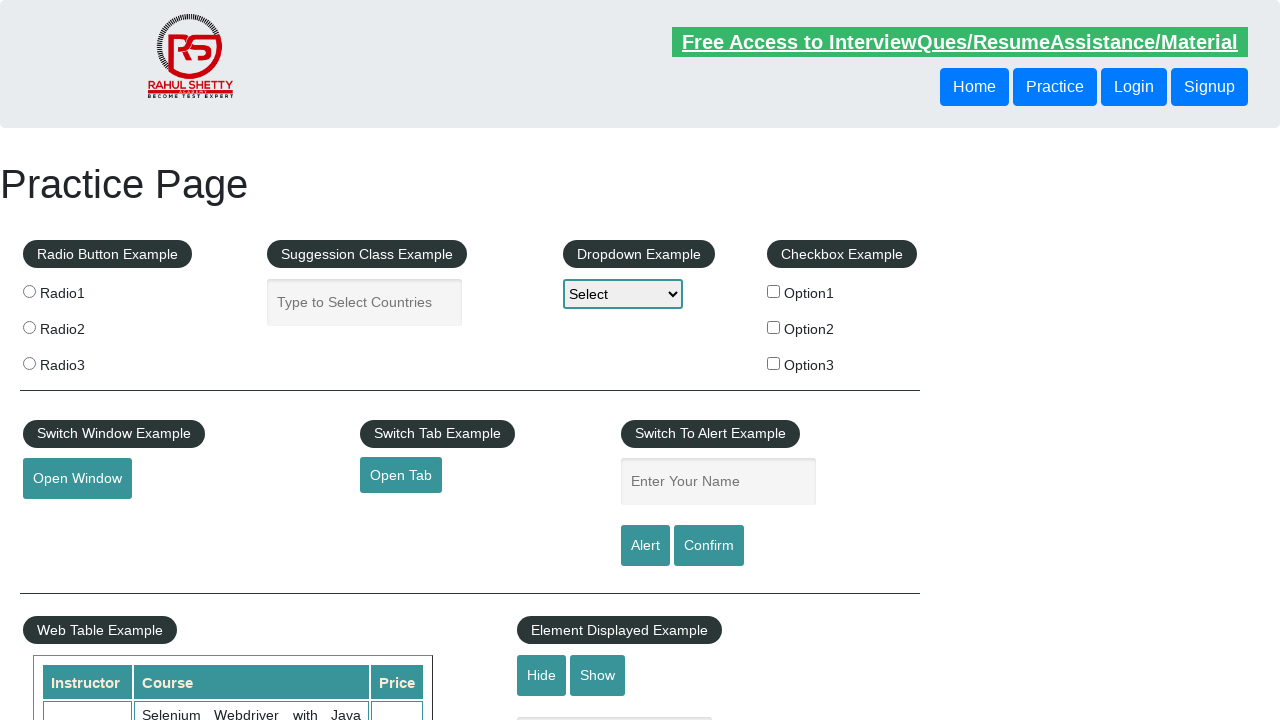

Extracted and printed second row cell data
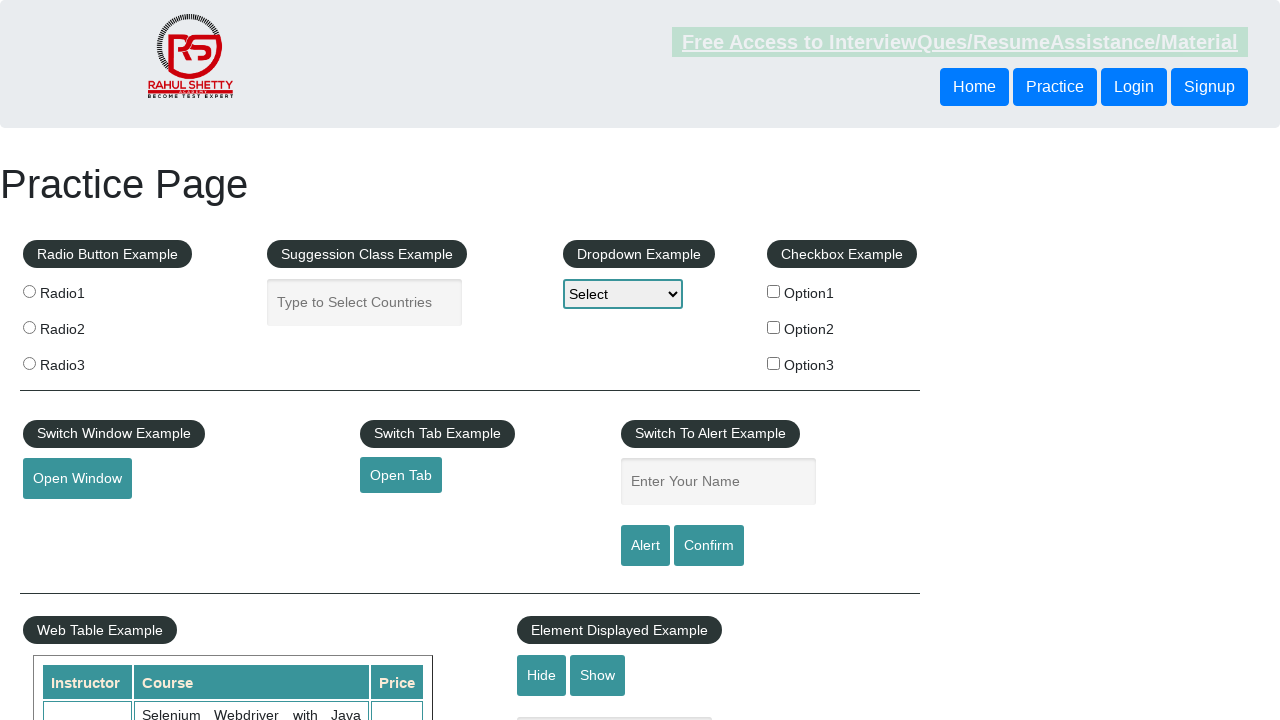

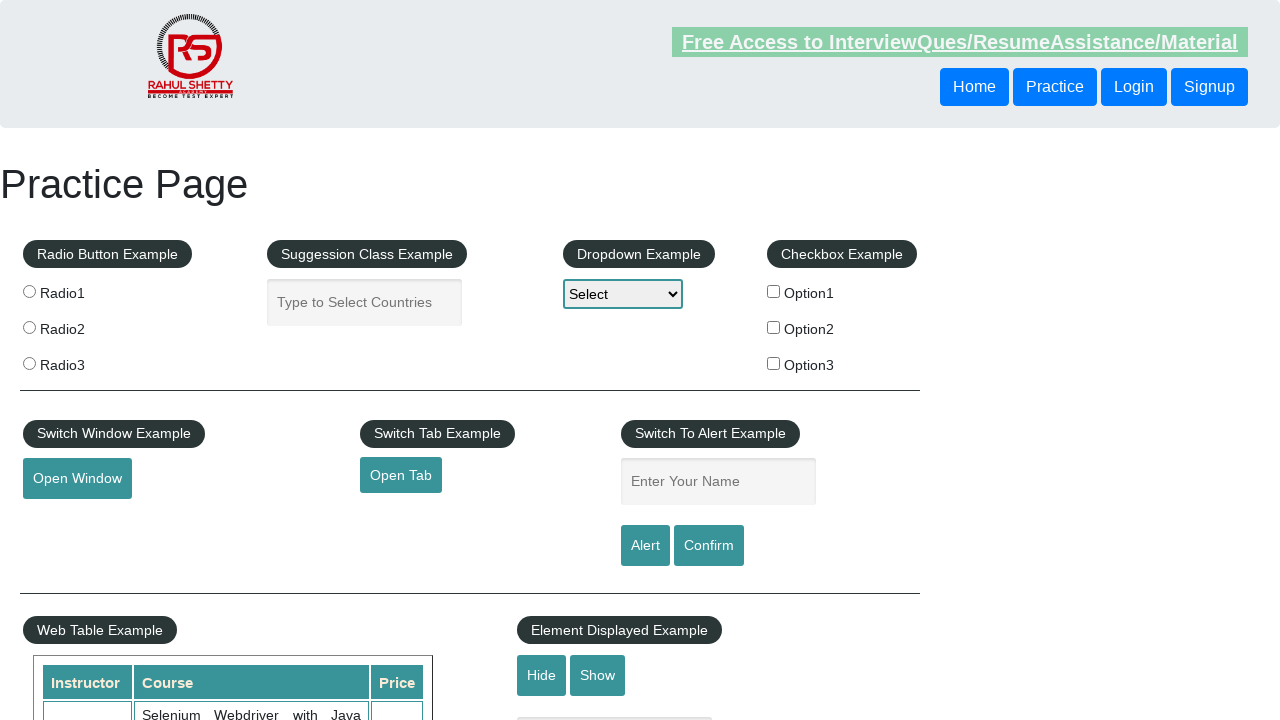